Tests selecting a value from a custom dropdown menu by clicking to open the dropdown and then selecting the "Mr." option

Starting URL: https://demoqa.com/select-menu

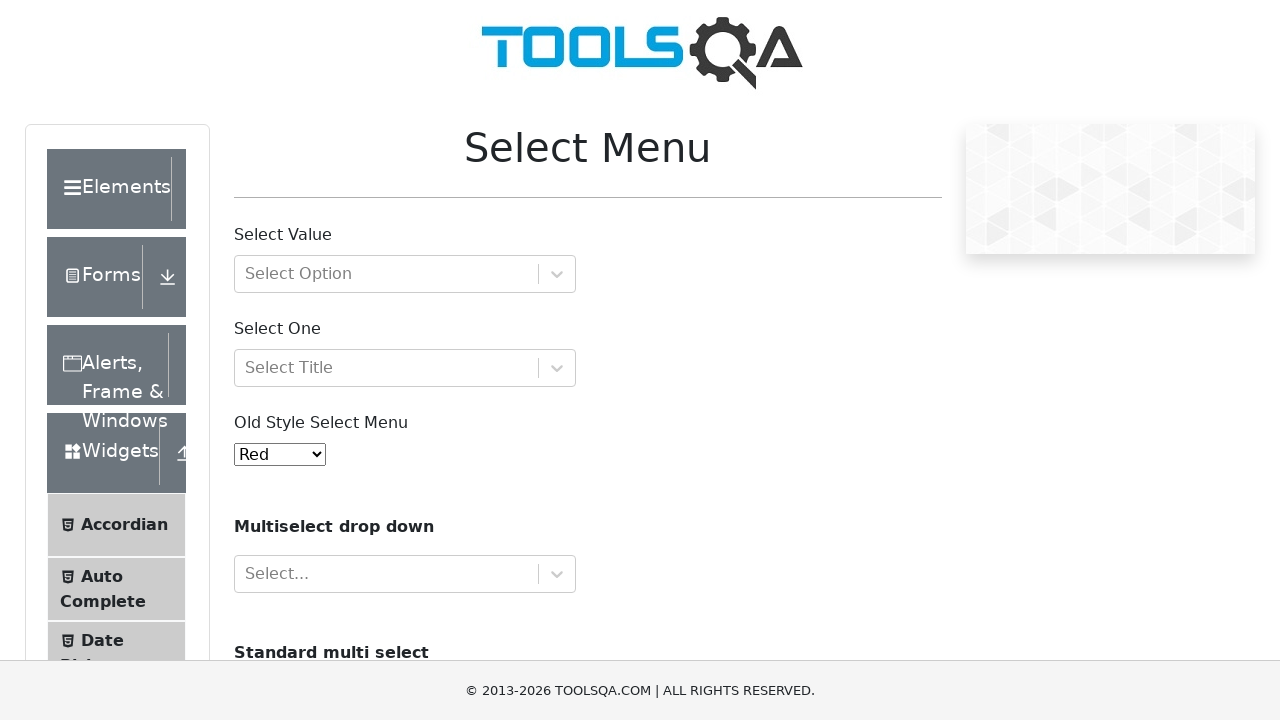

Clicked on custom dropdown to open it at (386, 368) on xpath=//div[@id='selectMenuContainer']/div[4]/div/div/div/div[1]
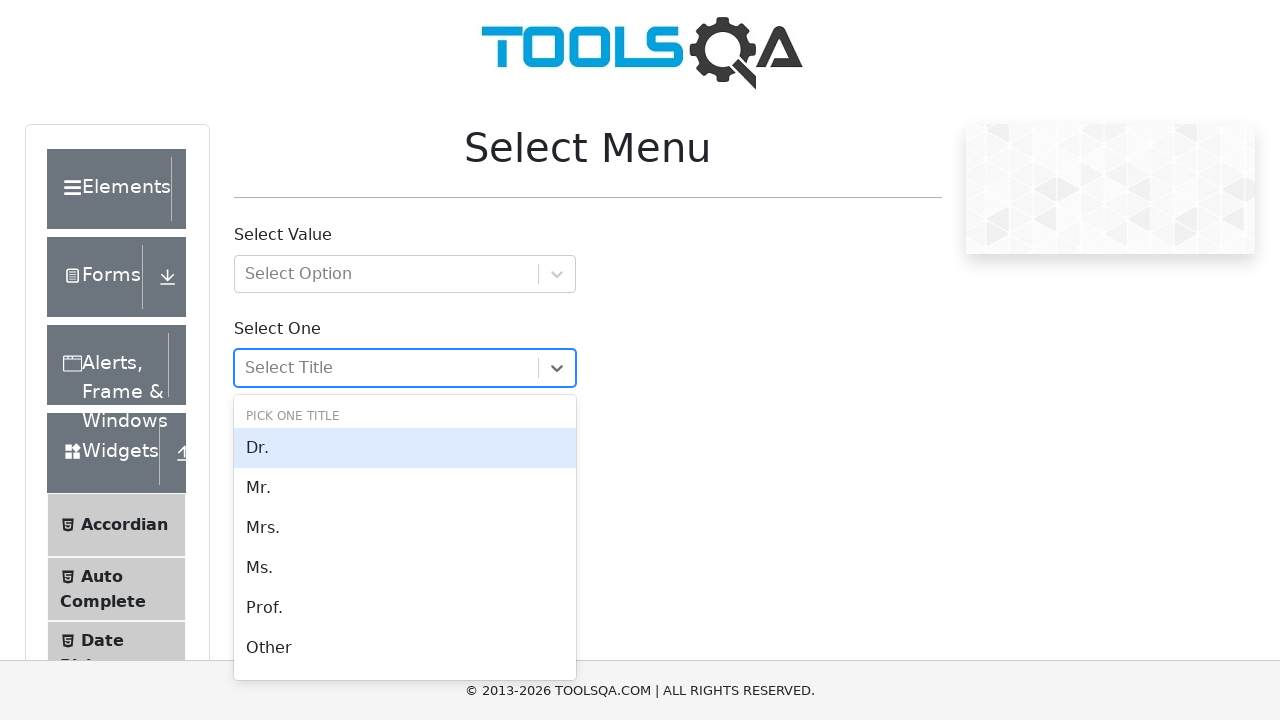

Selected 'Mr.' option from dropdown menu at (405, 488) on xpath=//*[text()='Mr.']
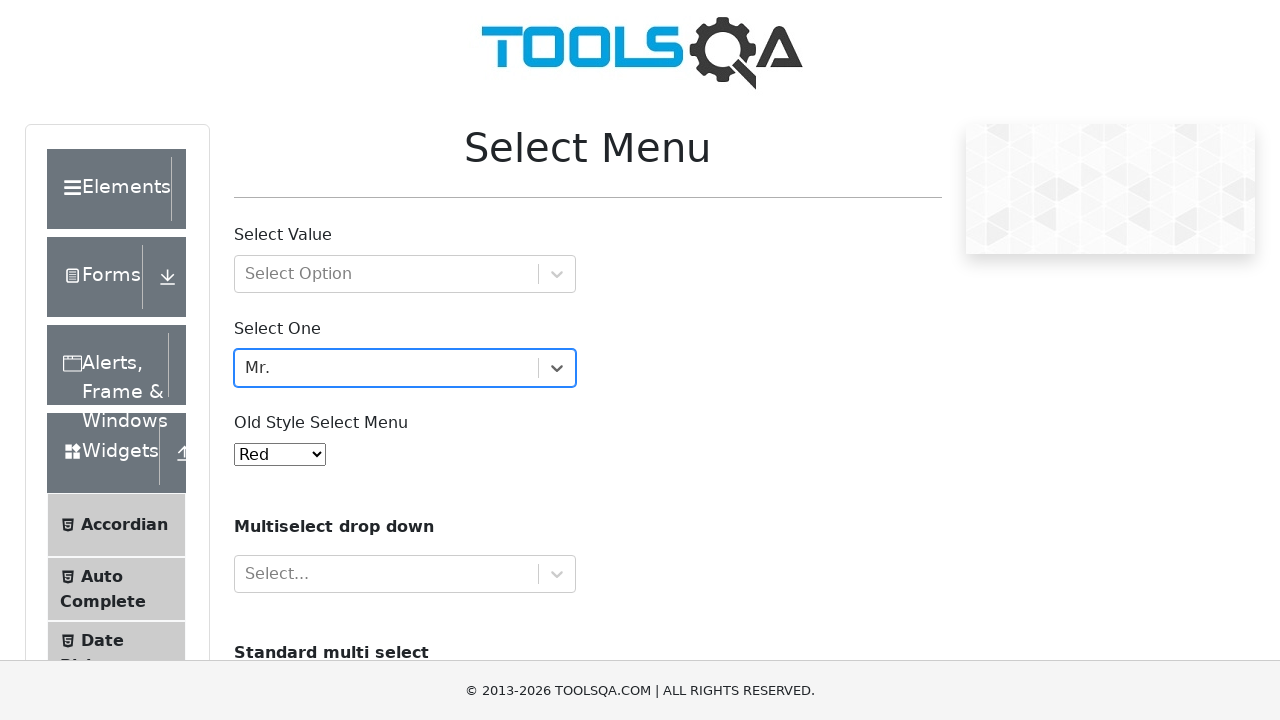

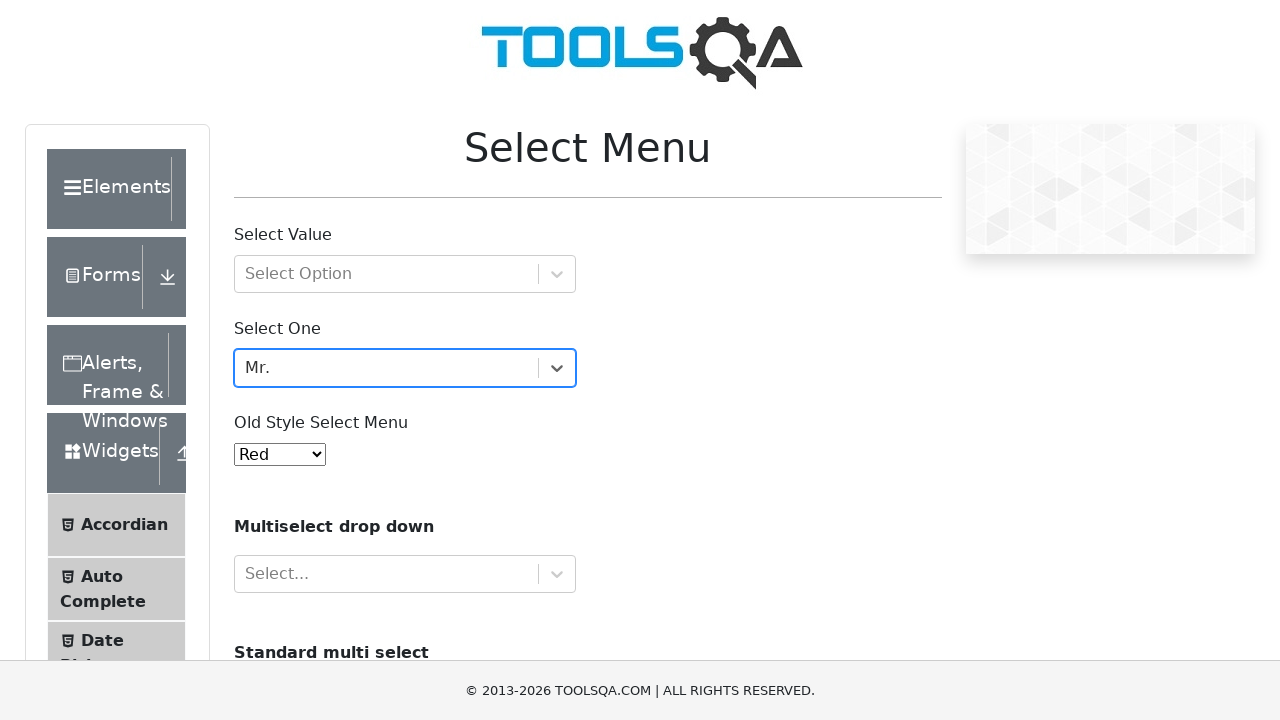